Tests window switching functionality by clicking a link that opens a new window, switching to that window, and verifying the page heading is "Elemental Selenium".

Starting URL: https://the-internet.herokuapp.com/windows

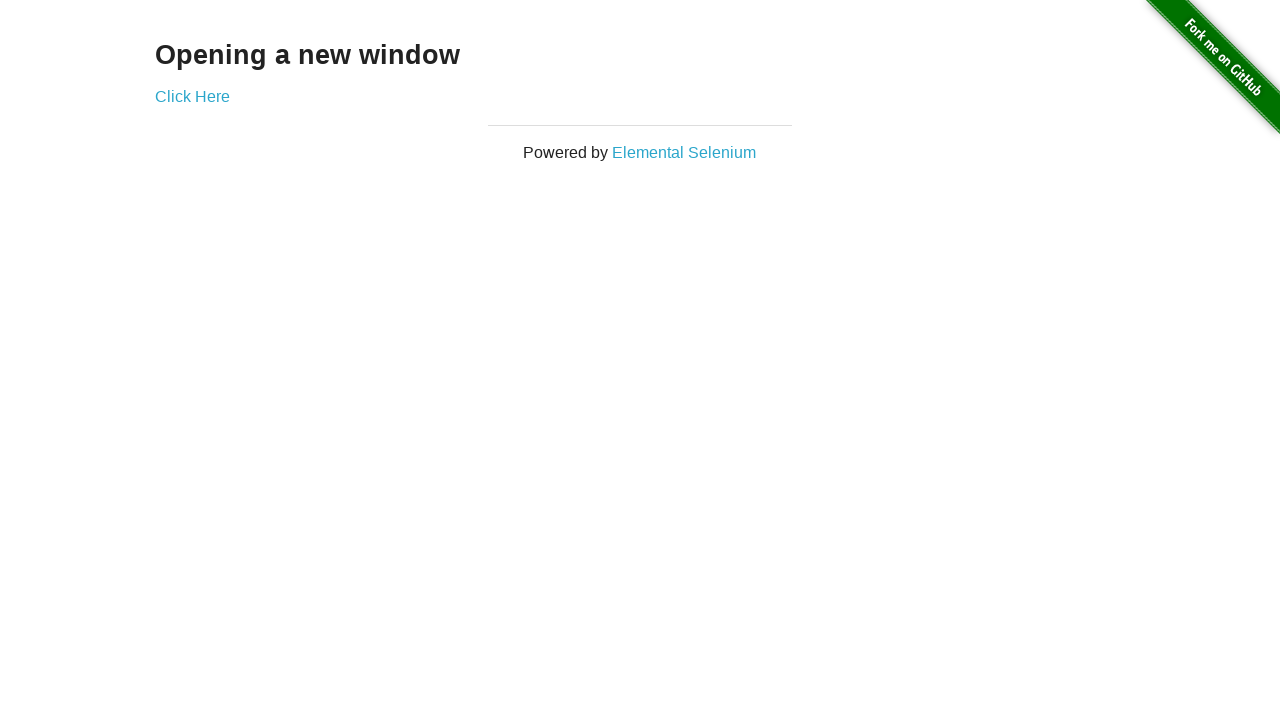

Clicked on 'Elemental Selenium' link to open new window at (684, 152) on xpath=//*[text()='Elemental Selenium']
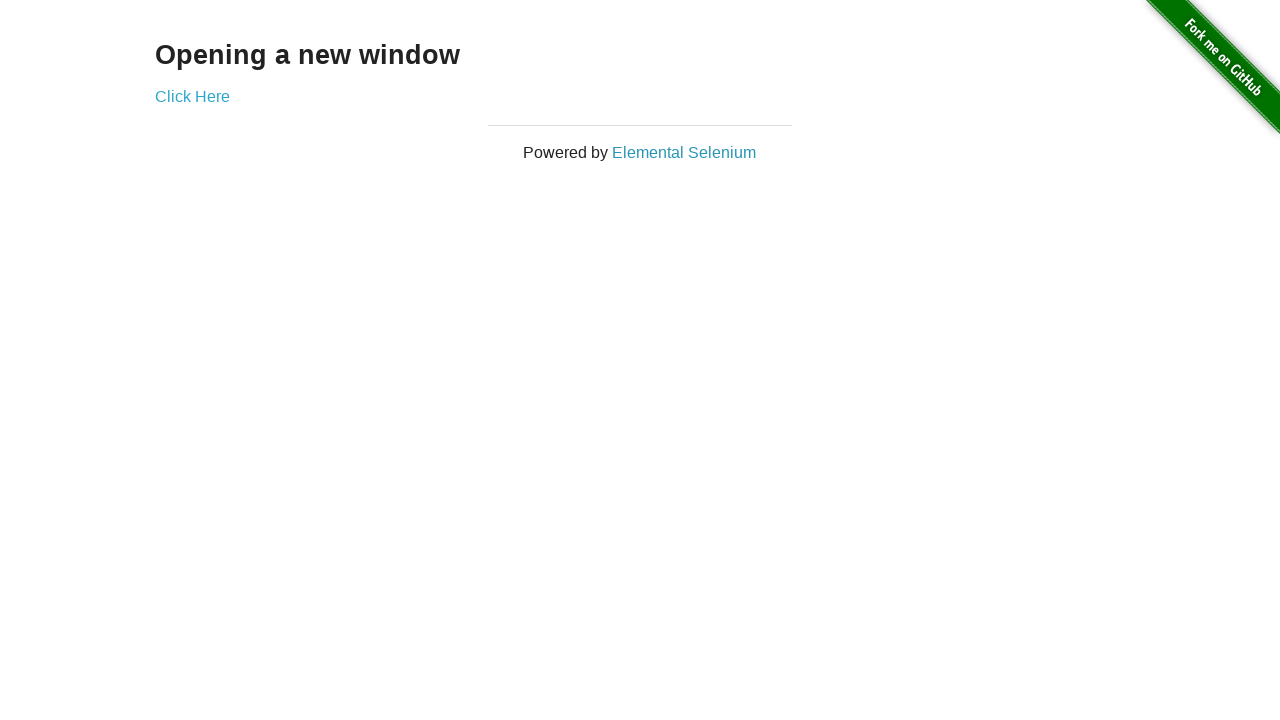

New window opened and captured
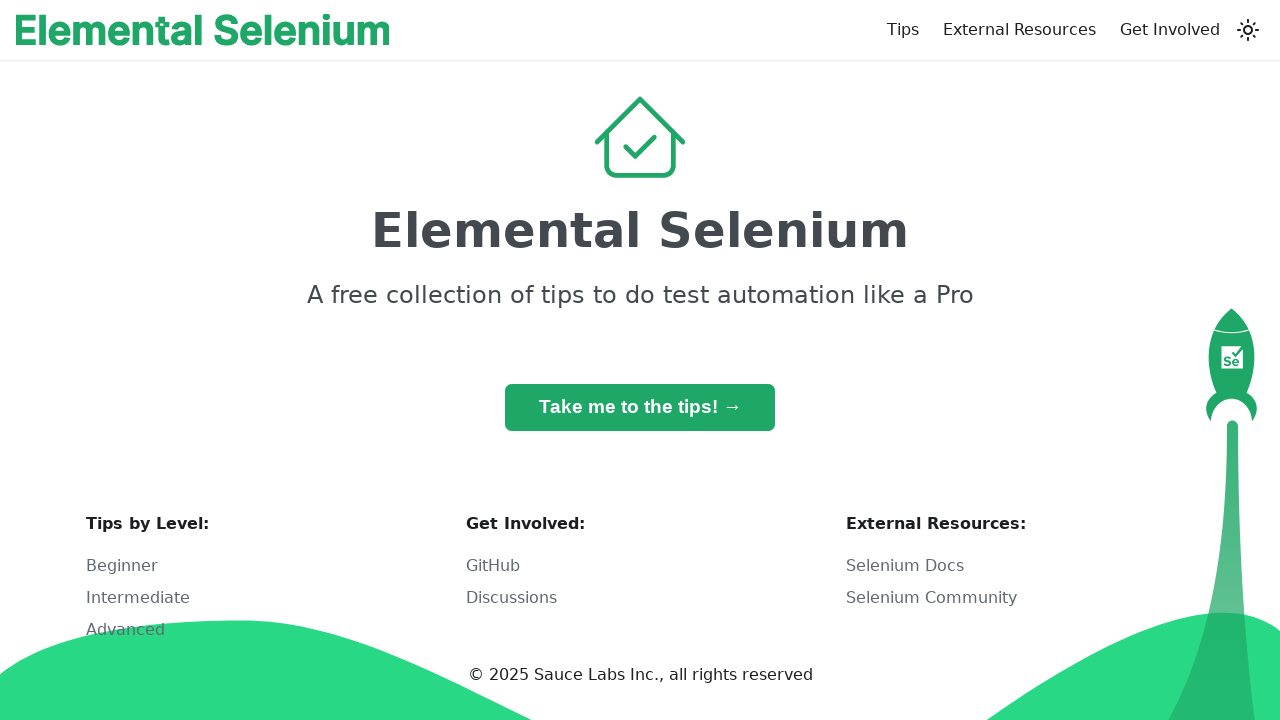

New page fully loaded
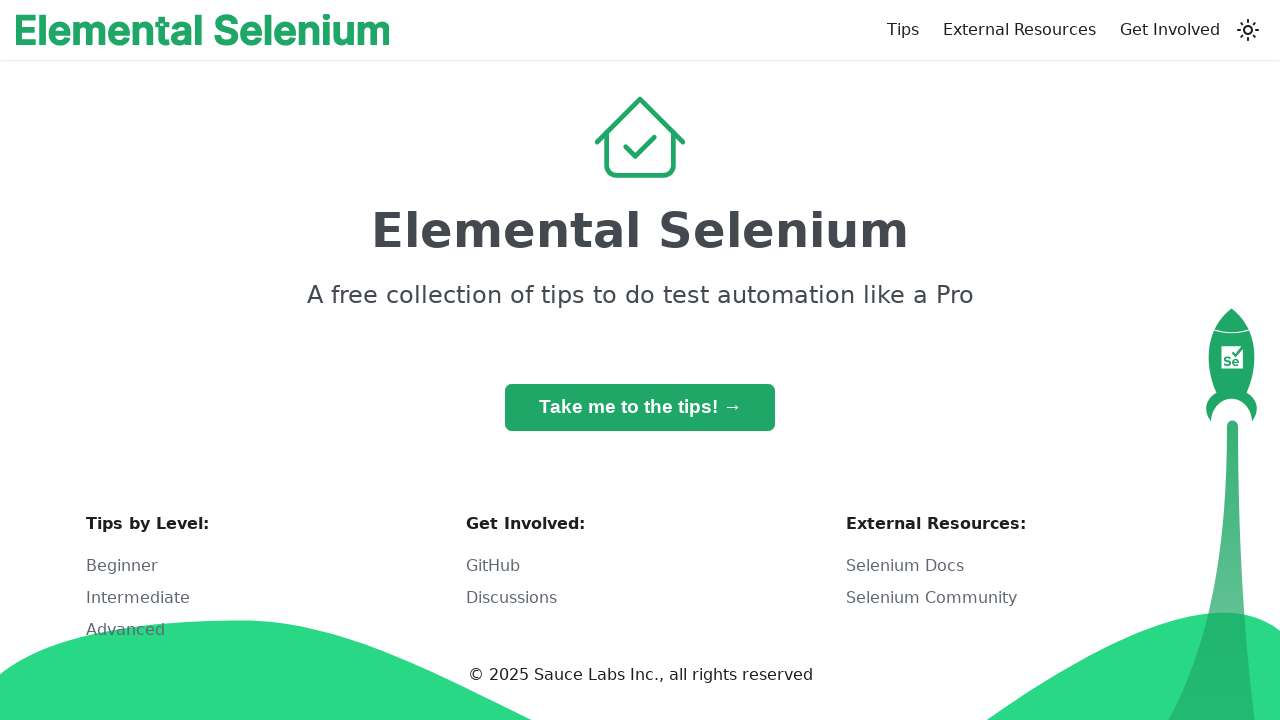

Retrieved h1 heading text: 'Elemental Selenium'
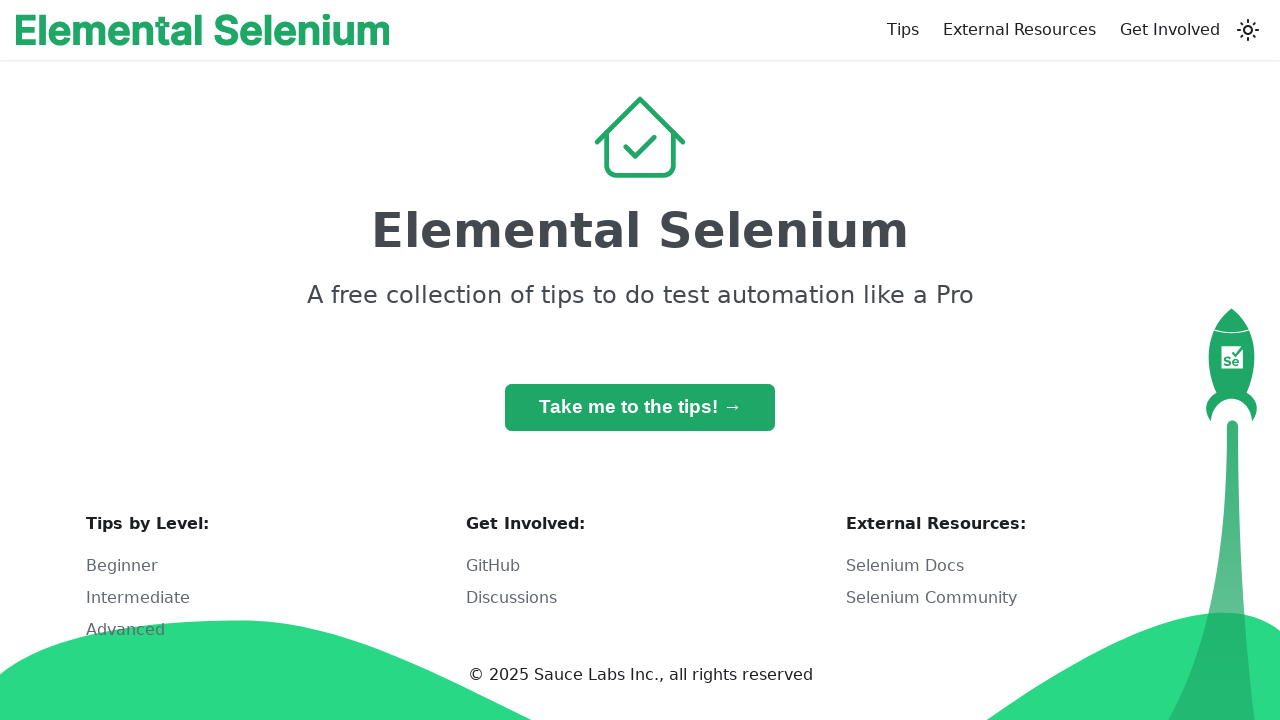

Verified h1 heading matches 'Elemental Selenium'
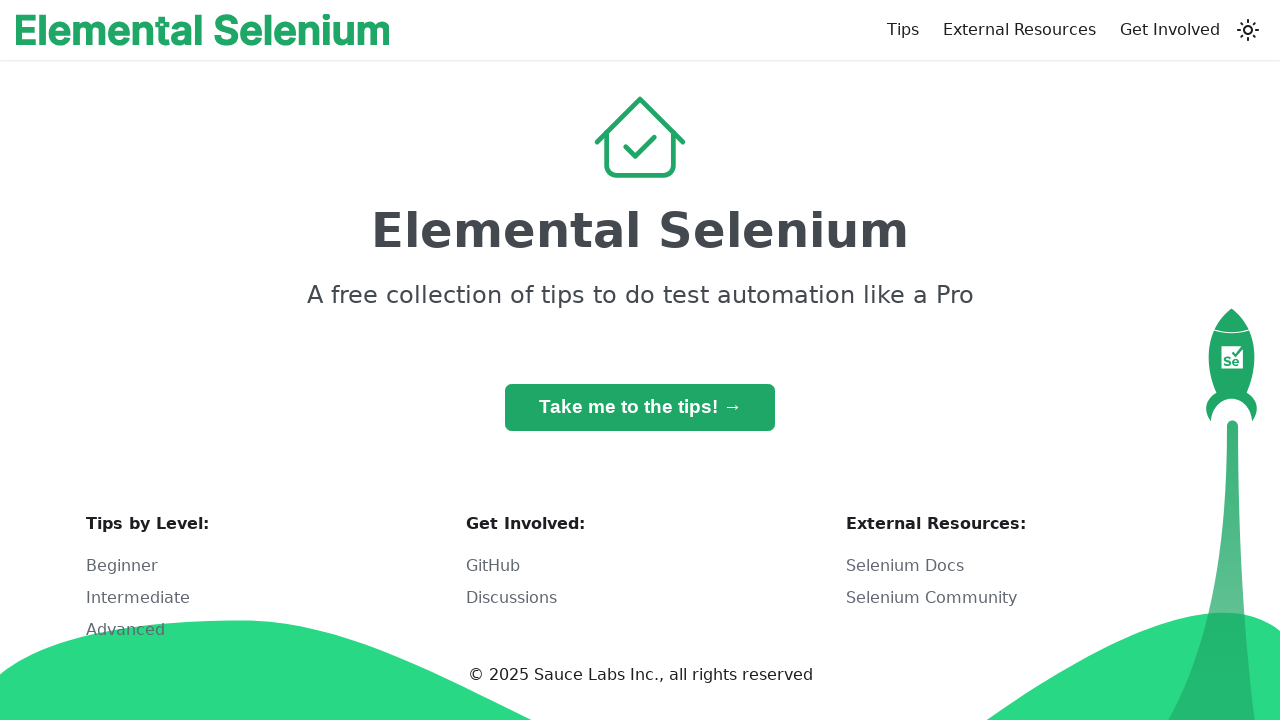

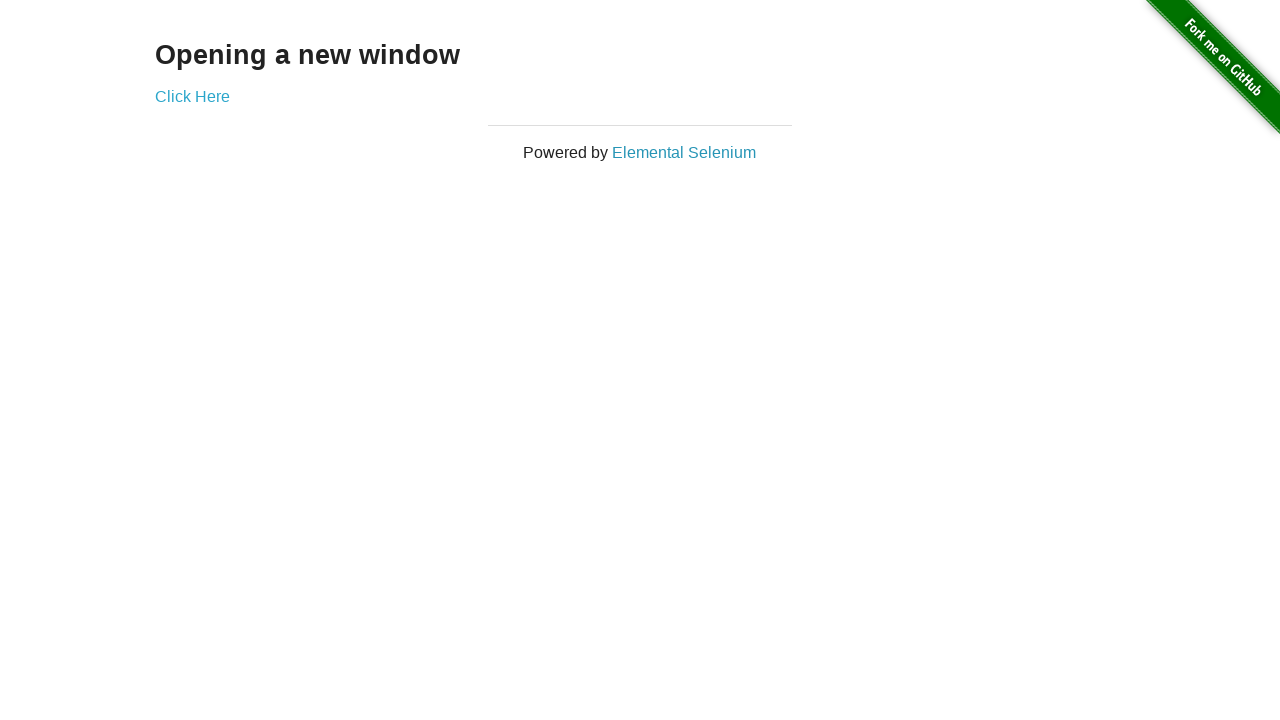